Navigates to Rediff.com homepage, maximizes the window, finds all iframes on the page, and switches to a specific Google Ads iframe if it exists

Starting URL: https://www.rediff.com/

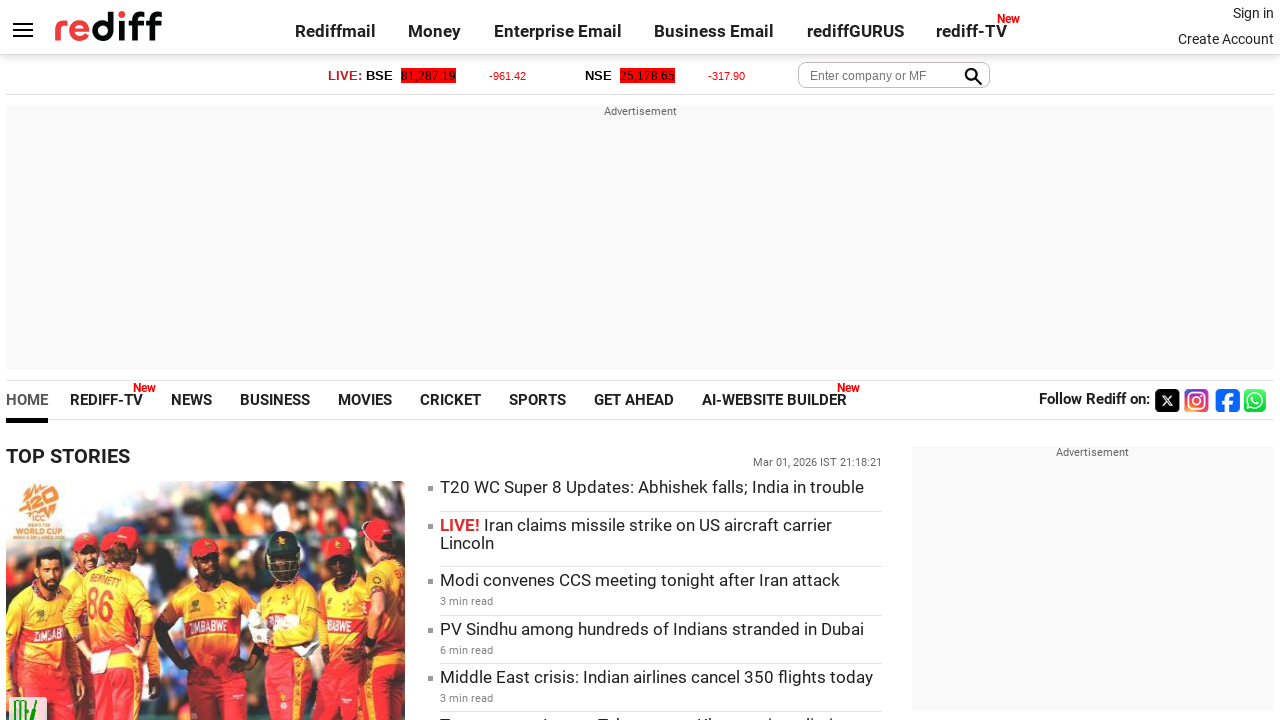

Waited for page to load (domcontentloaded state)
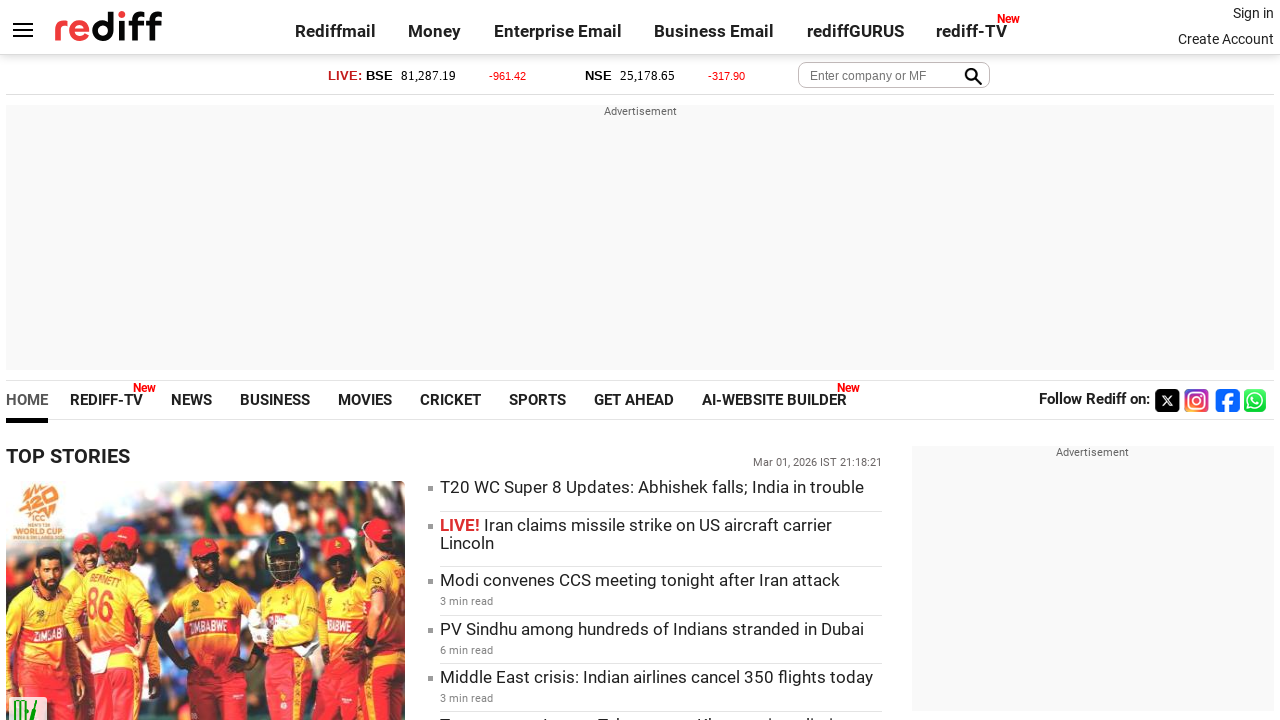

Found all iframes on the page
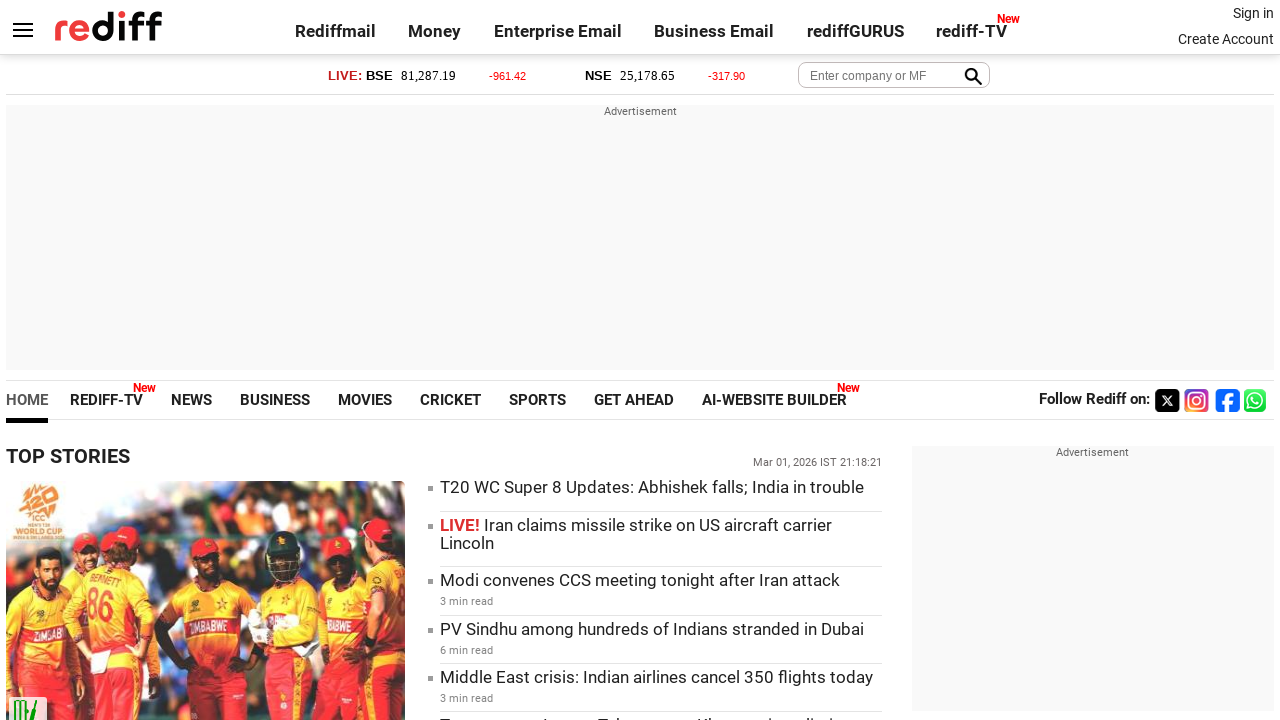

Retrieved iframe id attribute: moneyiframe
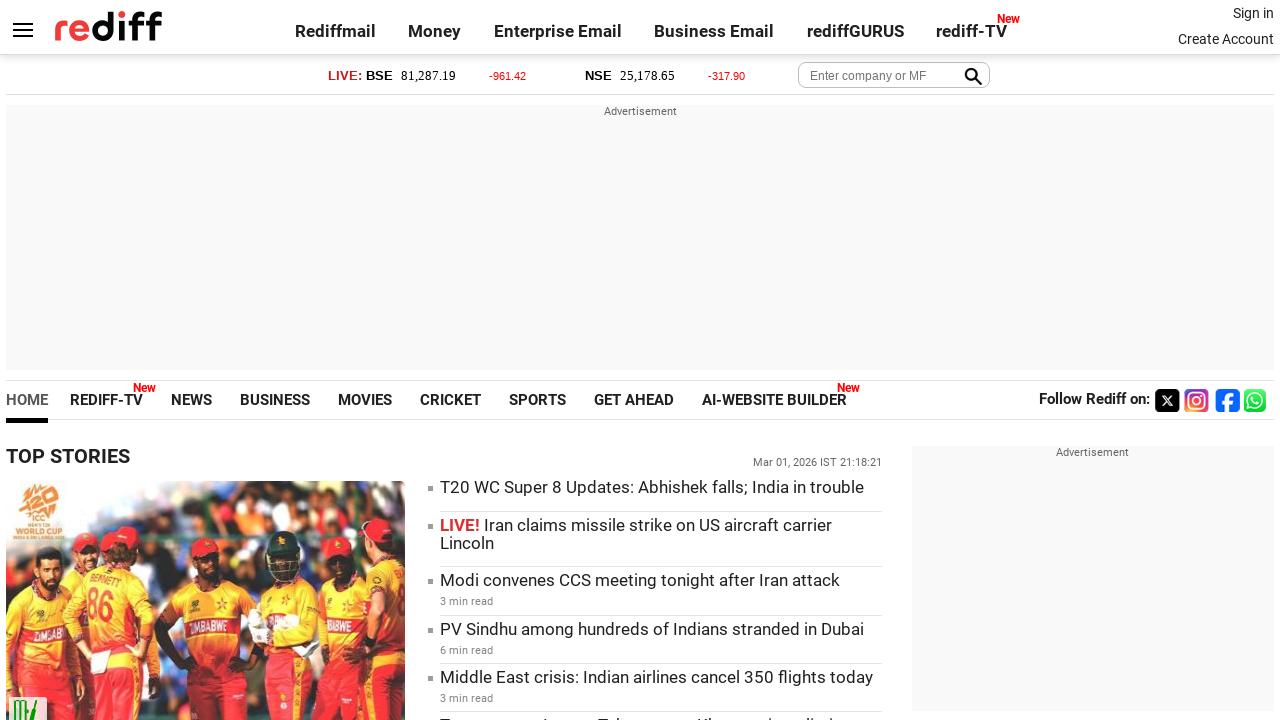

Retrieved iframe id attribute: None
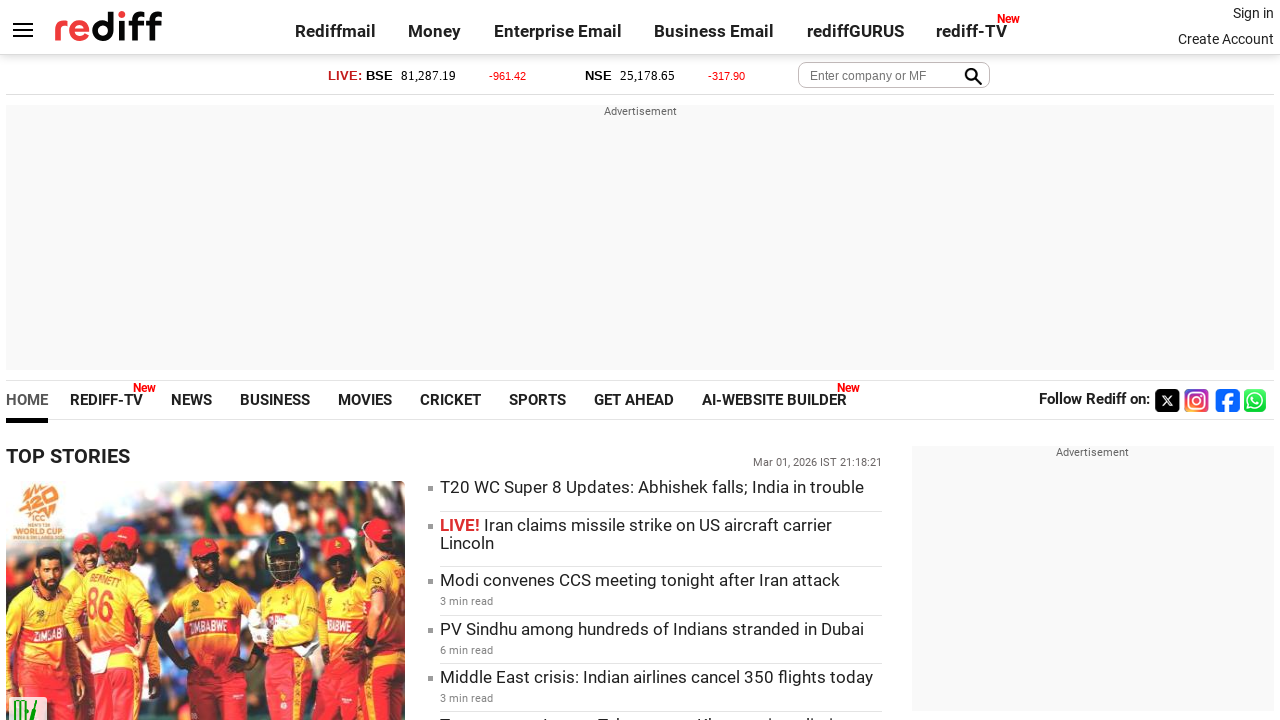

Retrieved iframe id attribute: rd_inline_video_frame
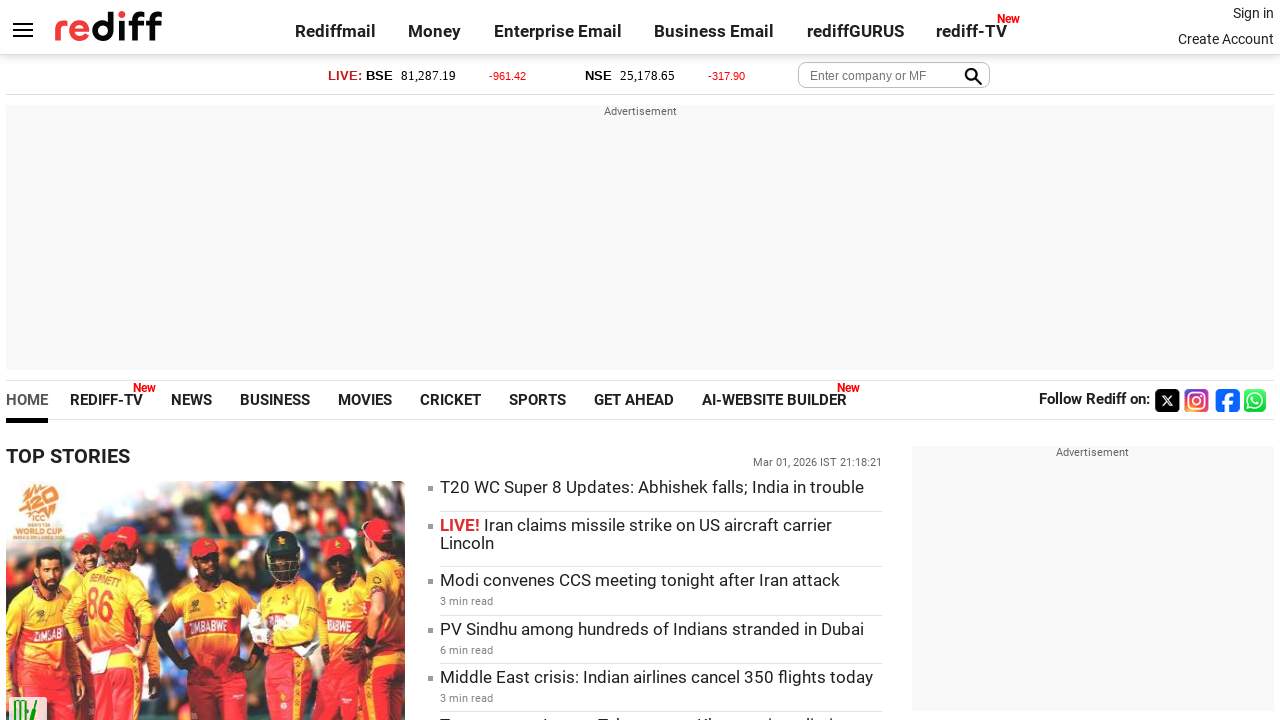

Retrieved iframe id attribute: izsetcgid
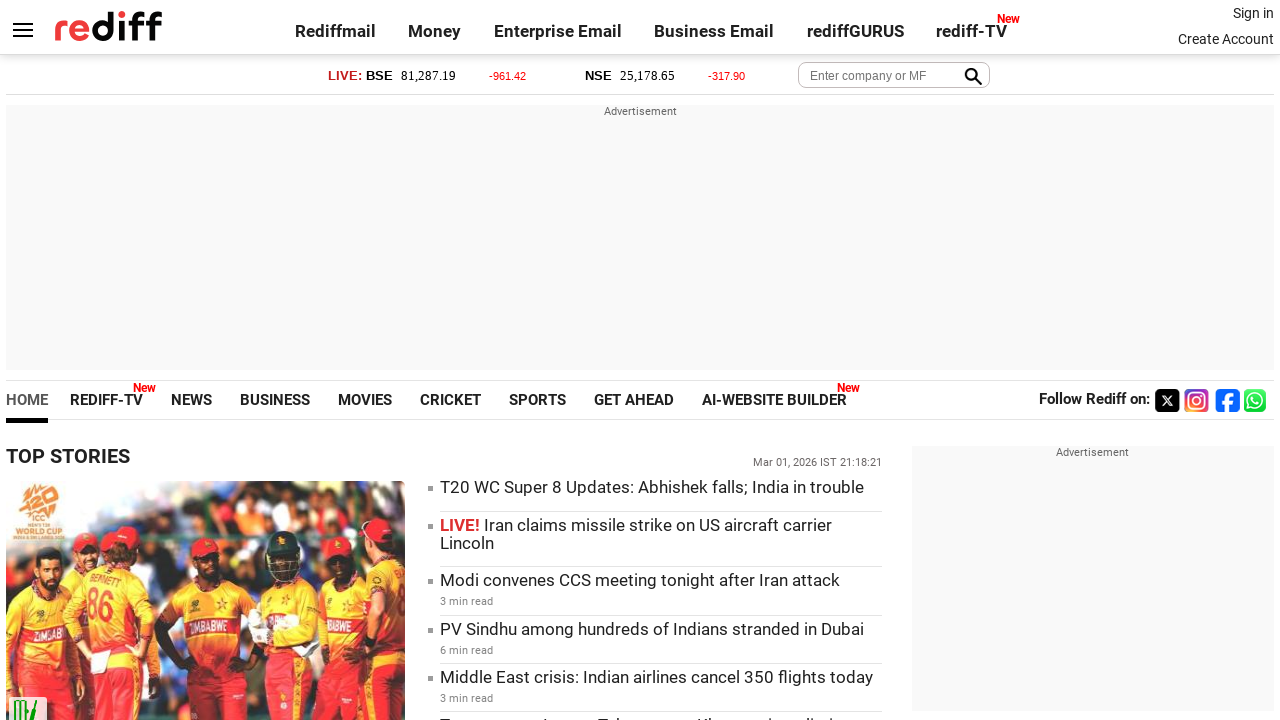

Retrieved iframe id attribute: None
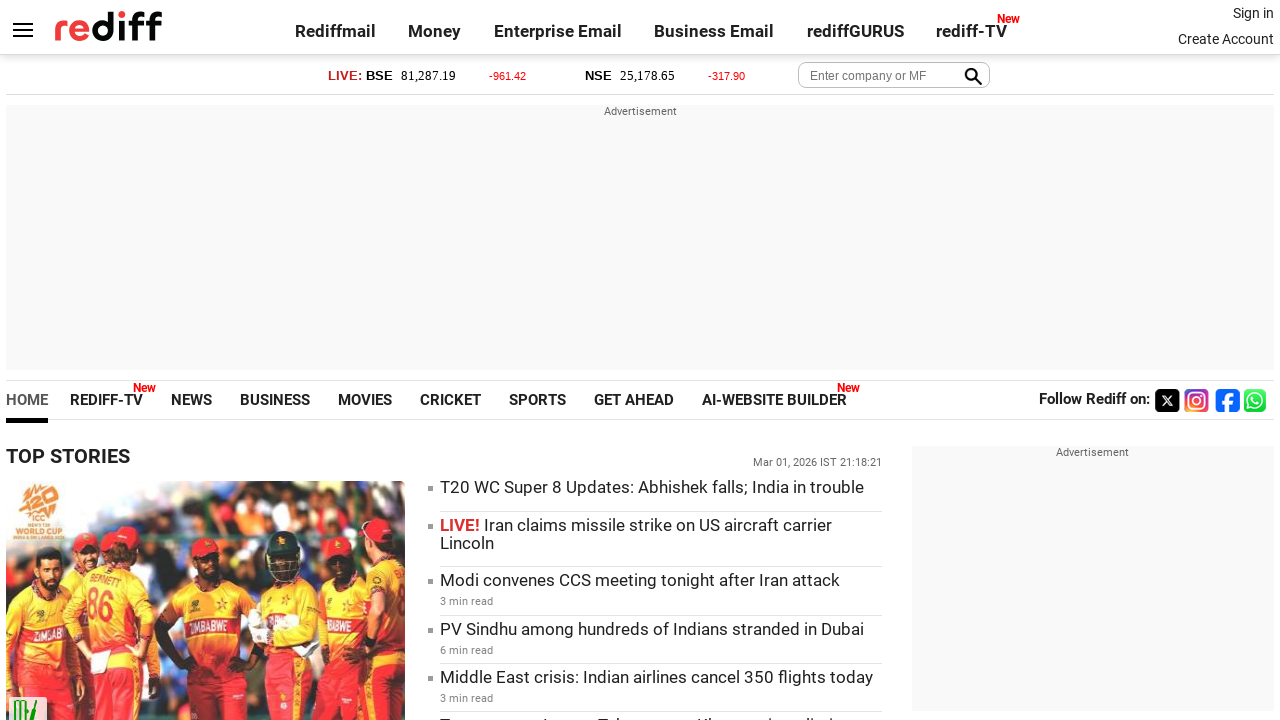

Retrieved iframe id attribute: goog_plcm_frame
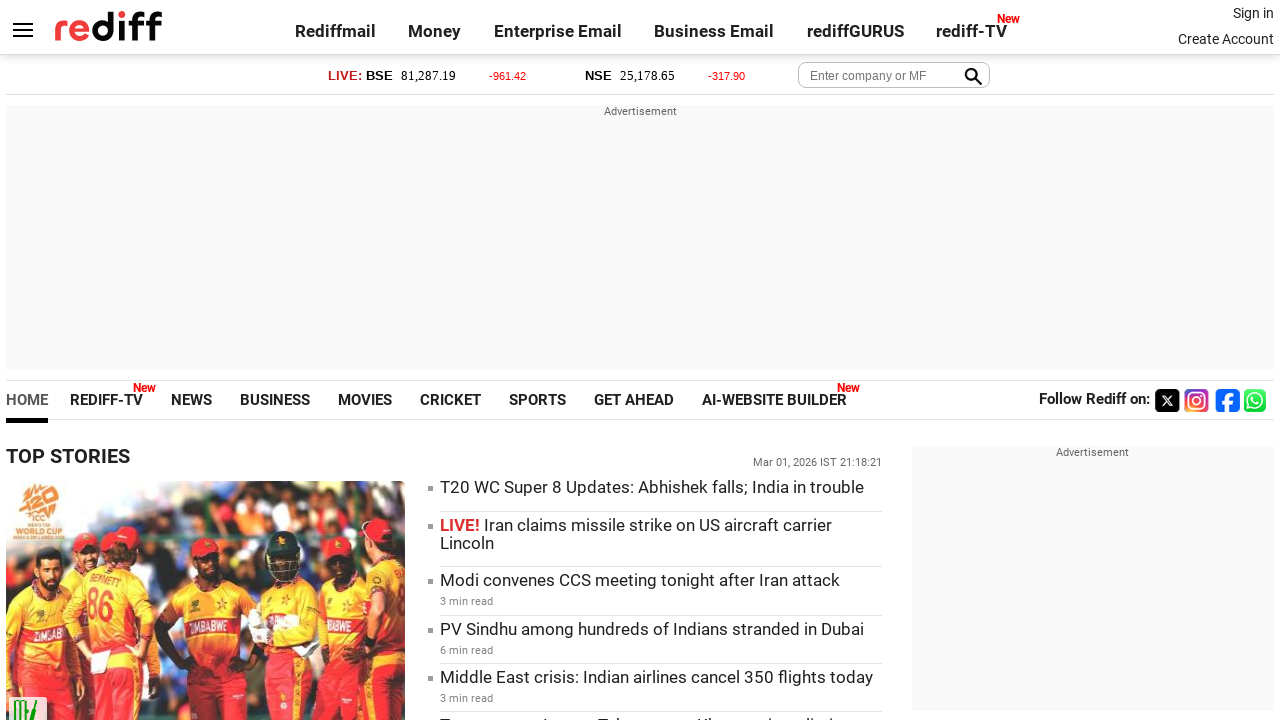

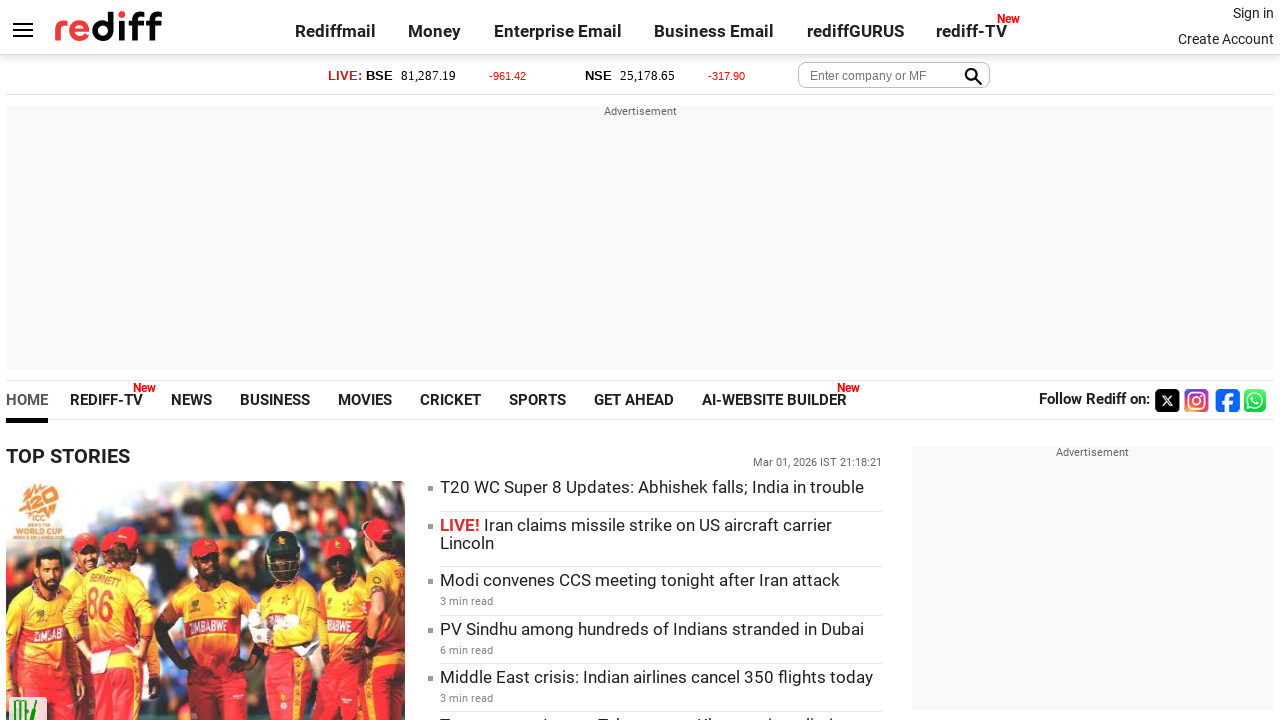